Tests that the browser back button works correctly with filters

Starting URL: https://demo.playwright.dev/todomvc

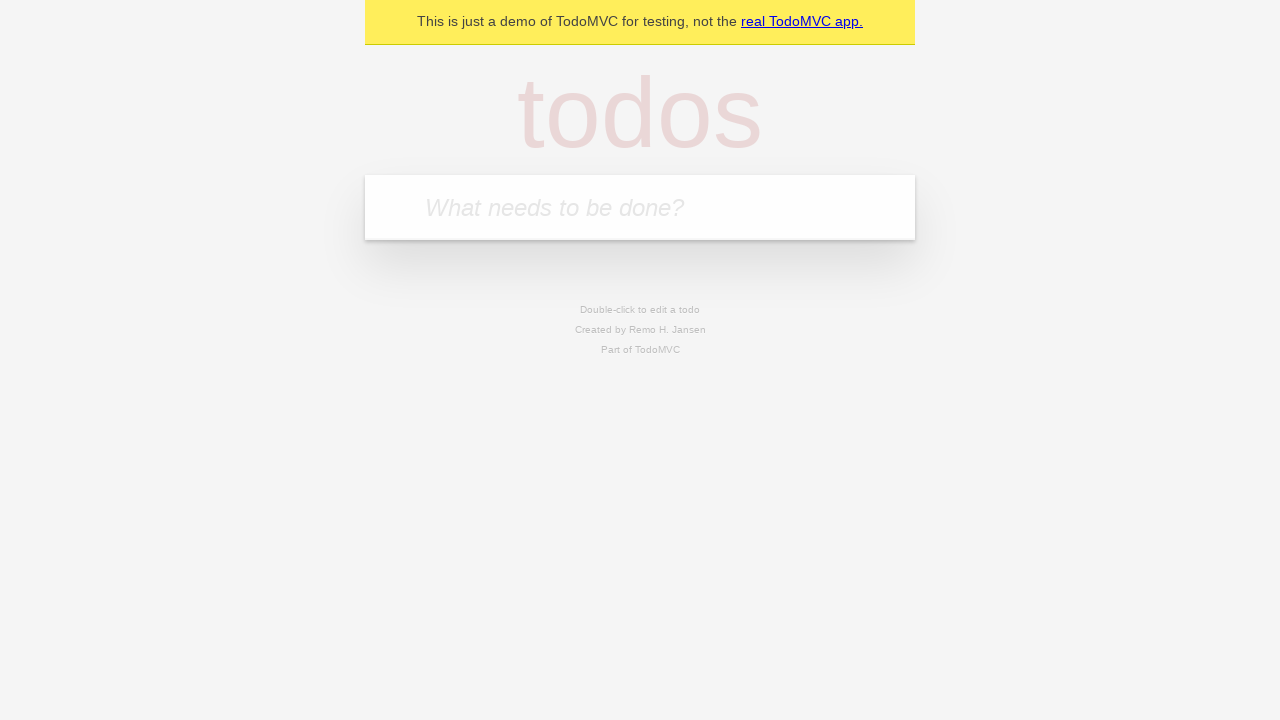

Filled todo input with 'buy some cheese' on internal:attr=[placeholder="What needs to be done?"i]
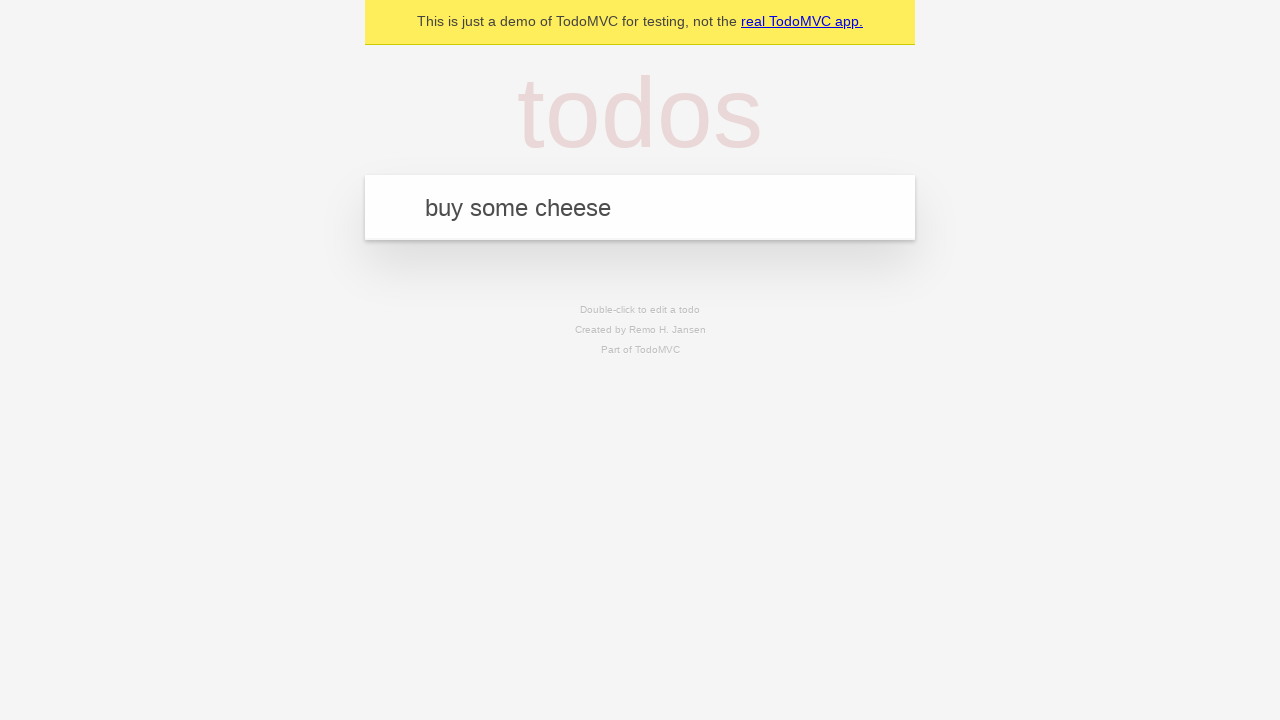

Pressed Enter to create first todo on internal:attr=[placeholder="What needs to be done?"i]
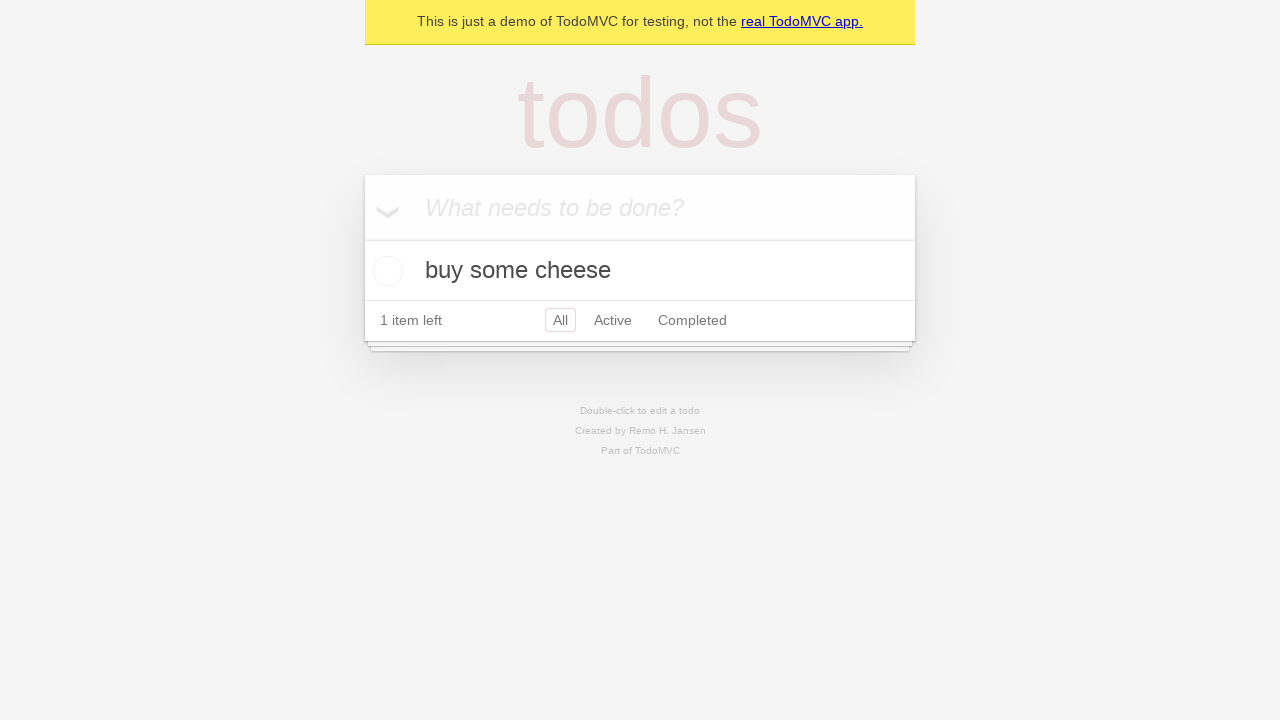

Filled todo input with 'feed the cat' on internal:attr=[placeholder="What needs to be done?"i]
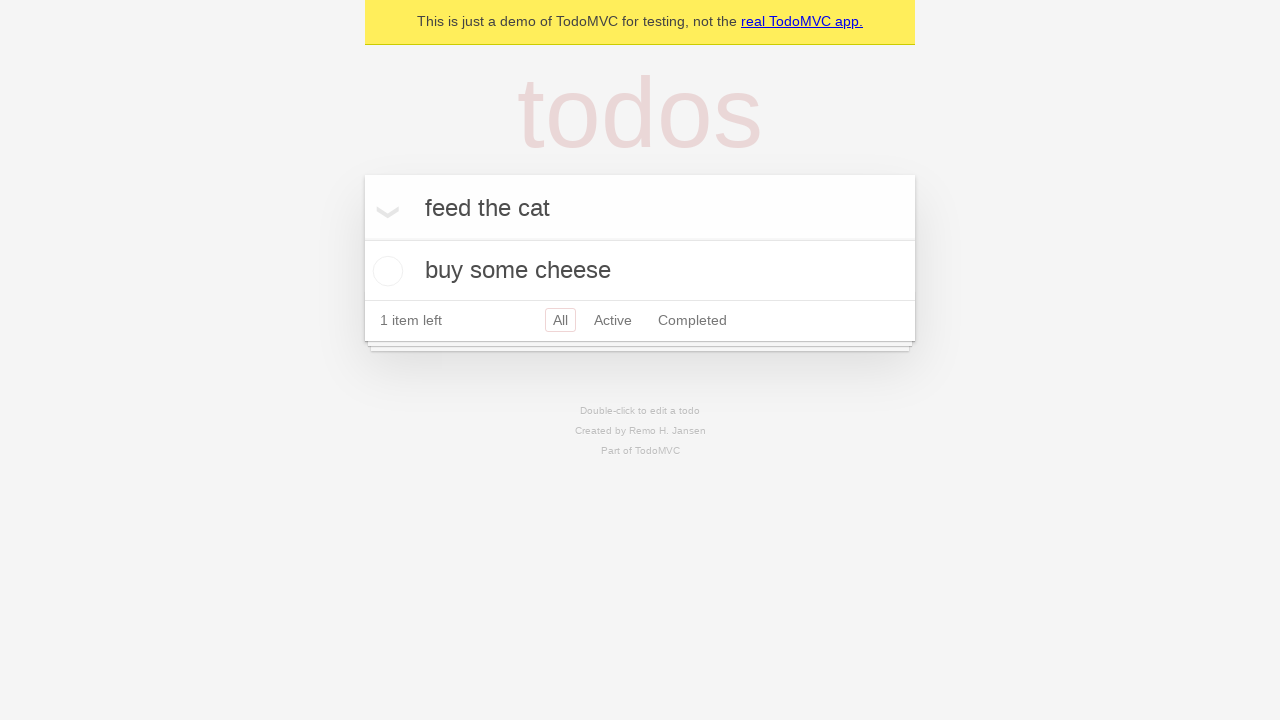

Pressed Enter to create second todo on internal:attr=[placeholder="What needs to be done?"i]
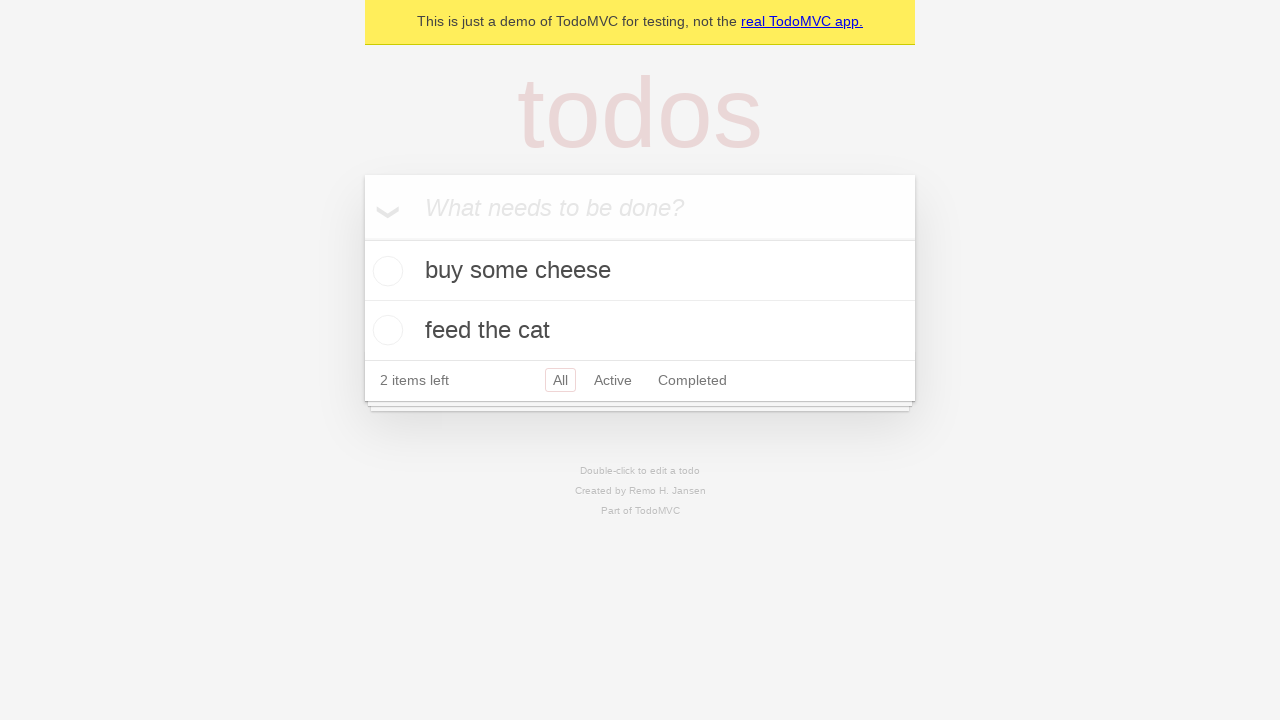

Filled todo input with 'book a doctors appointment' on internal:attr=[placeholder="What needs to be done?"i]
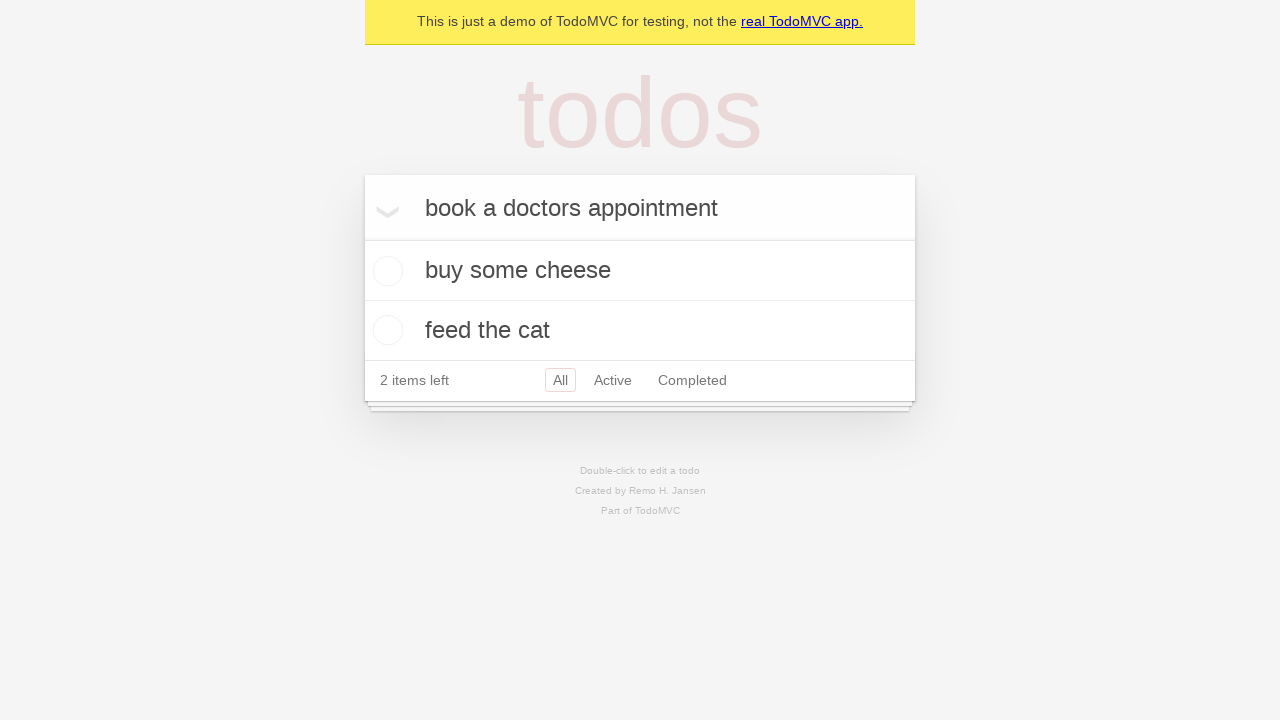

Pressed Enter to create third todo on internal:attr=[placeholder="What needs to be done?"i]
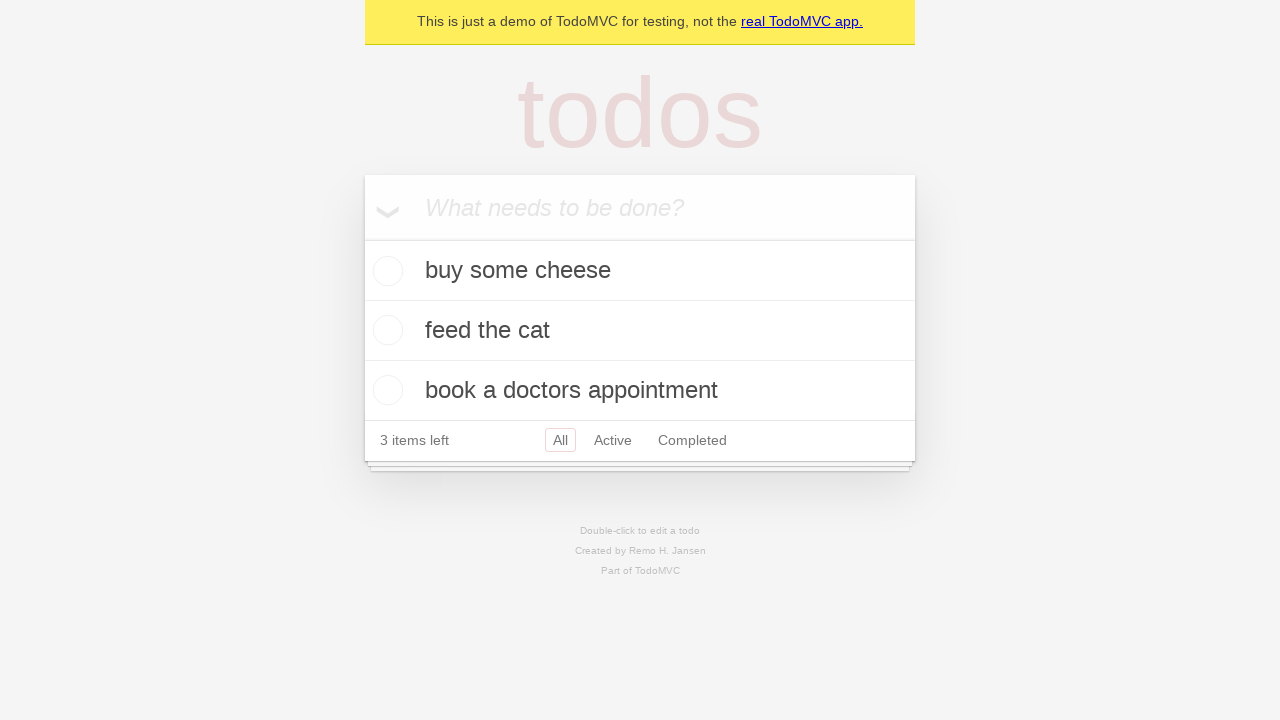

Waited for all three todos to be displayed
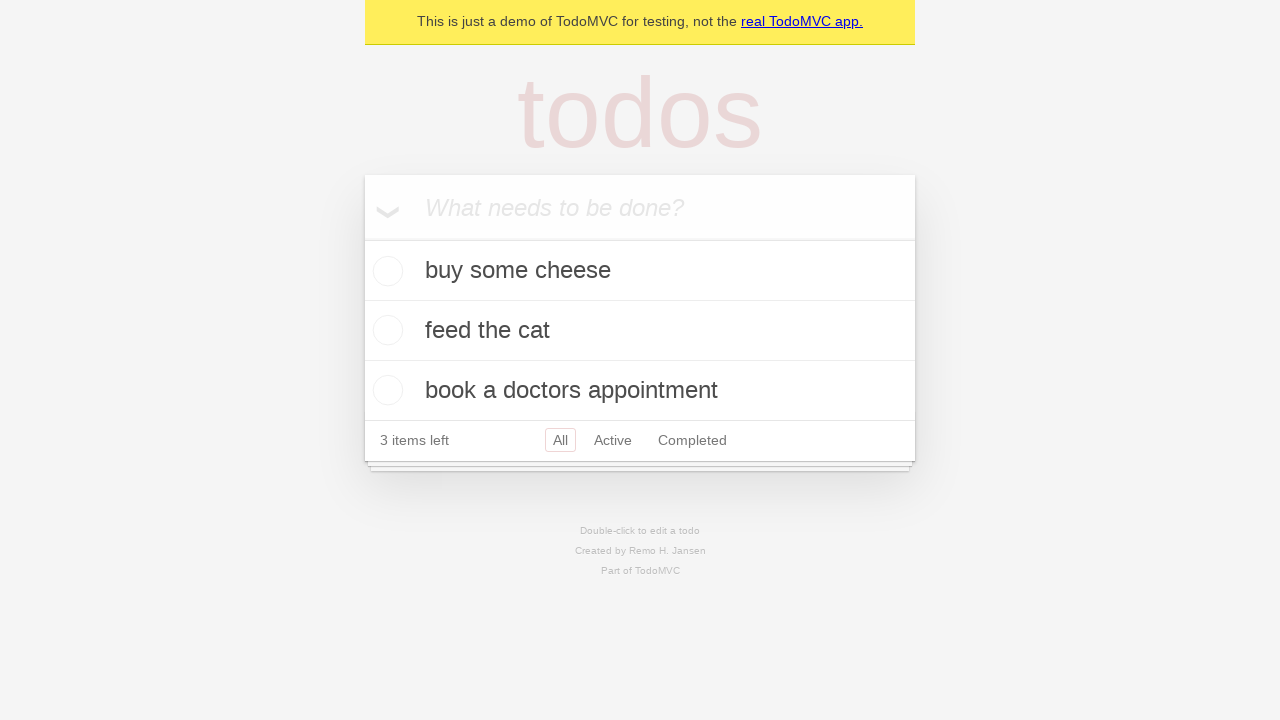

Marked second todo as complete at (385, 330) on internal:testid=[data-testid="todo-item"s] >> nth=1 >> internal:role=checkbox
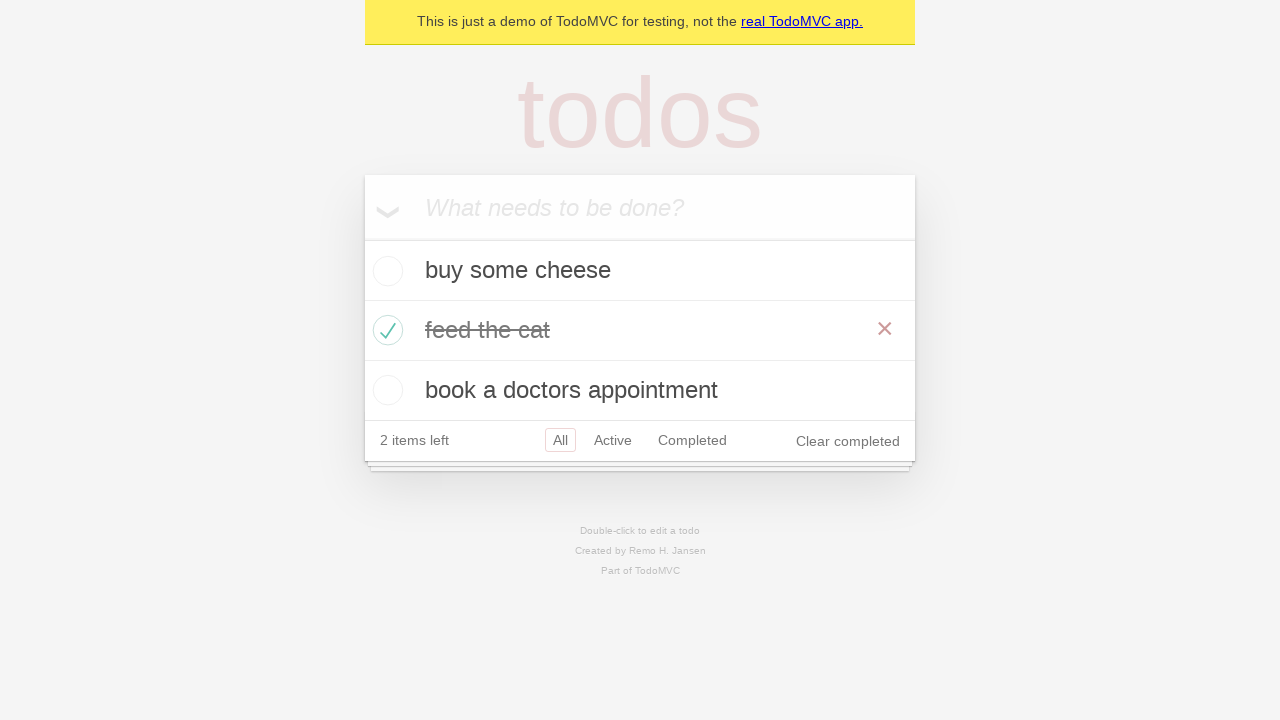

Clicked 'All' filter link at (560, 440) on internal:role=link[name="All"i]
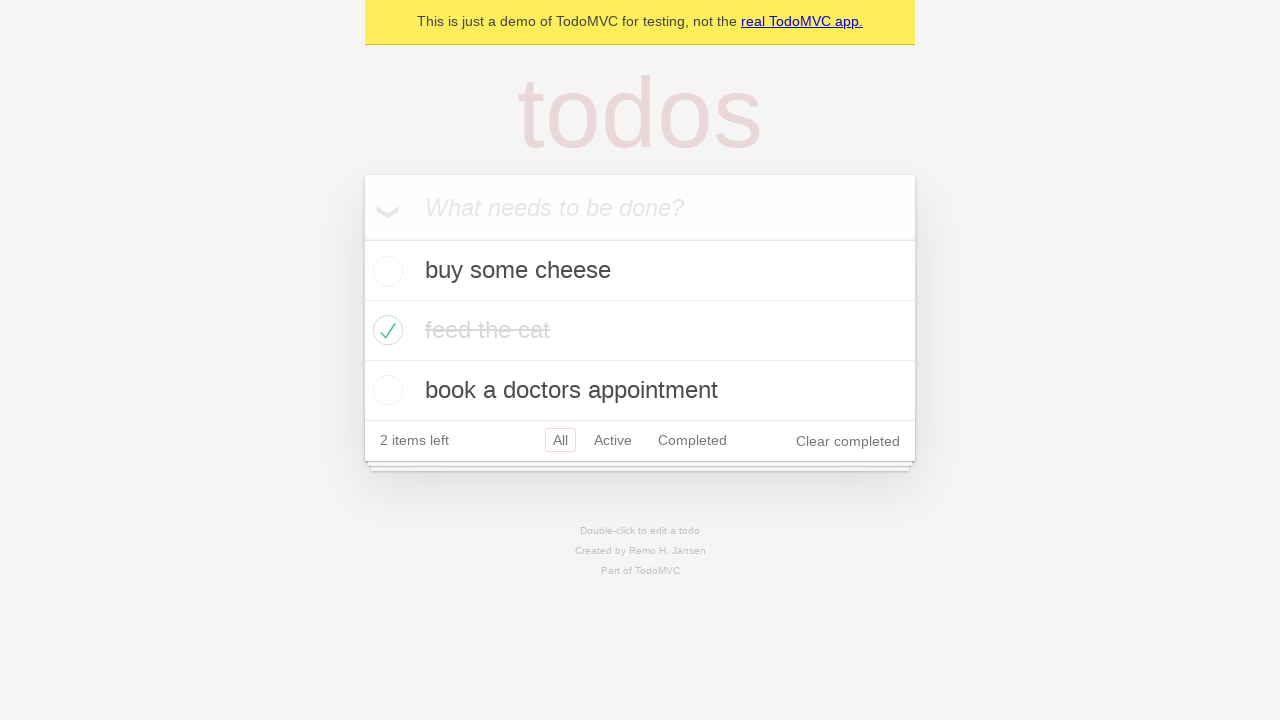

Clicked 'Active' filter link at (613, 440) on internal:role=link[name="Active"i]
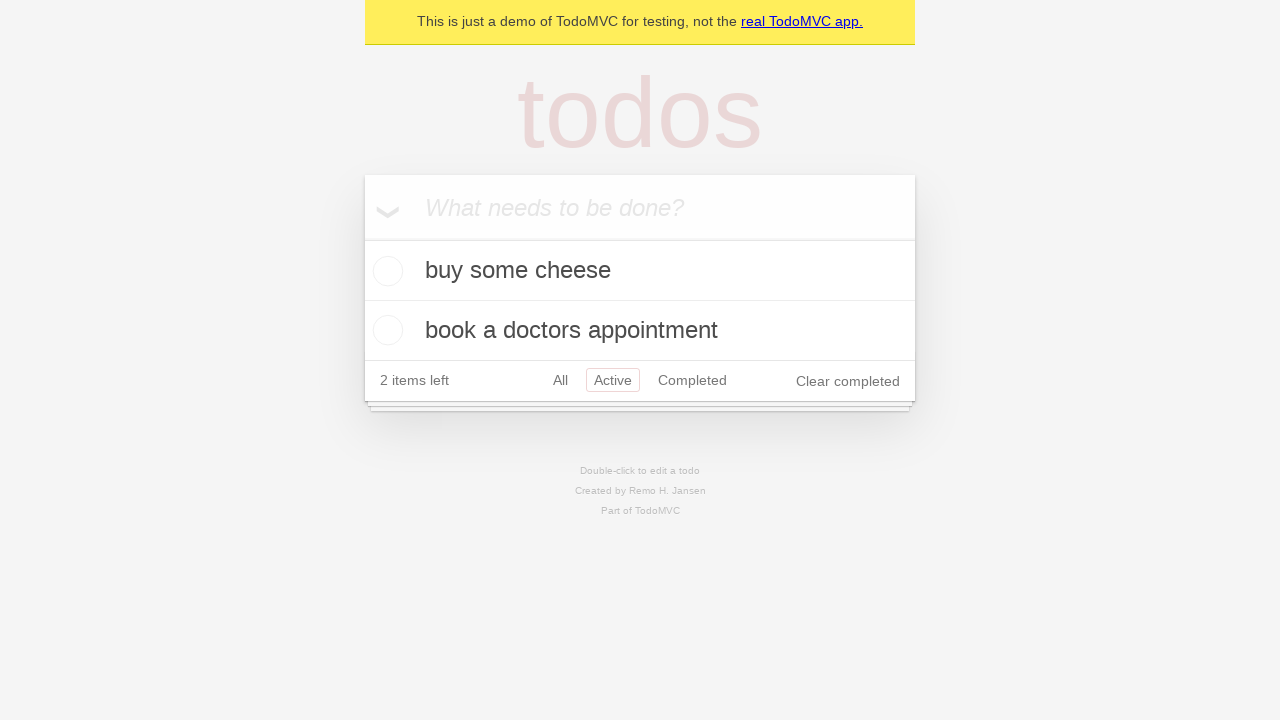

Clicked 'Completed' filter link at (692, 380) on internal:role=link[name="Completed"i]
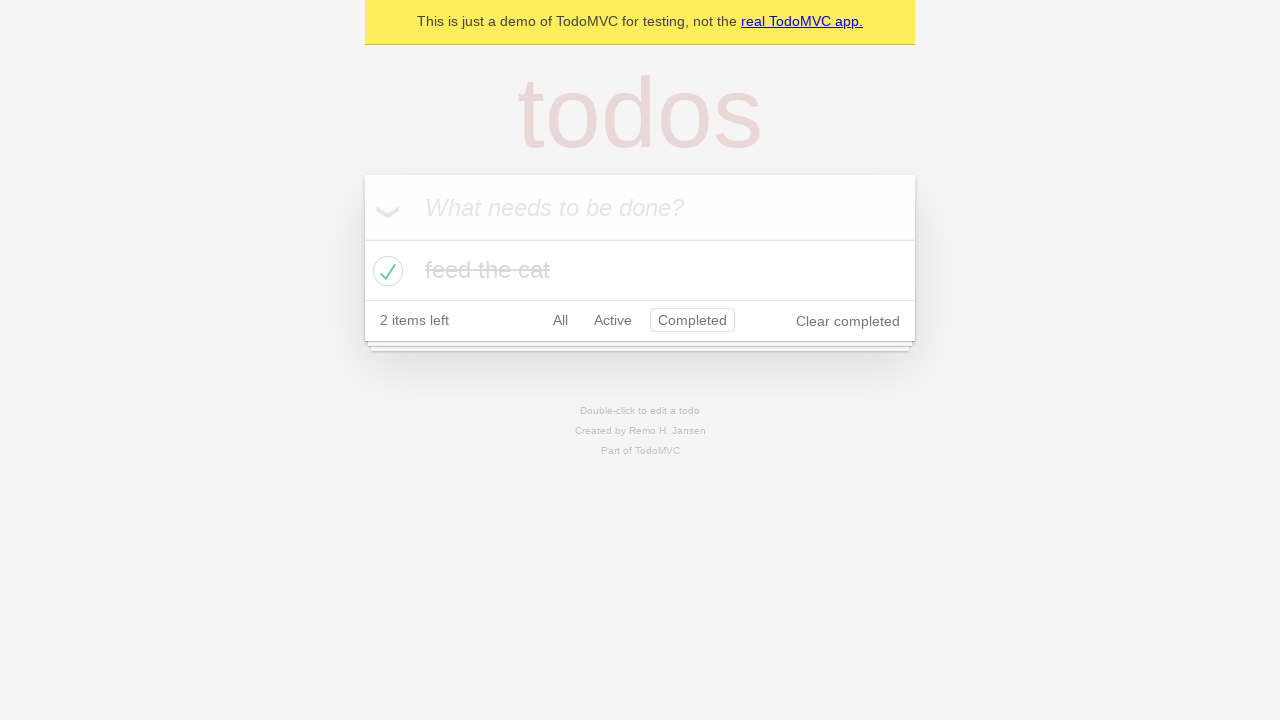

Navigated back to 'Active' filter using browser back button
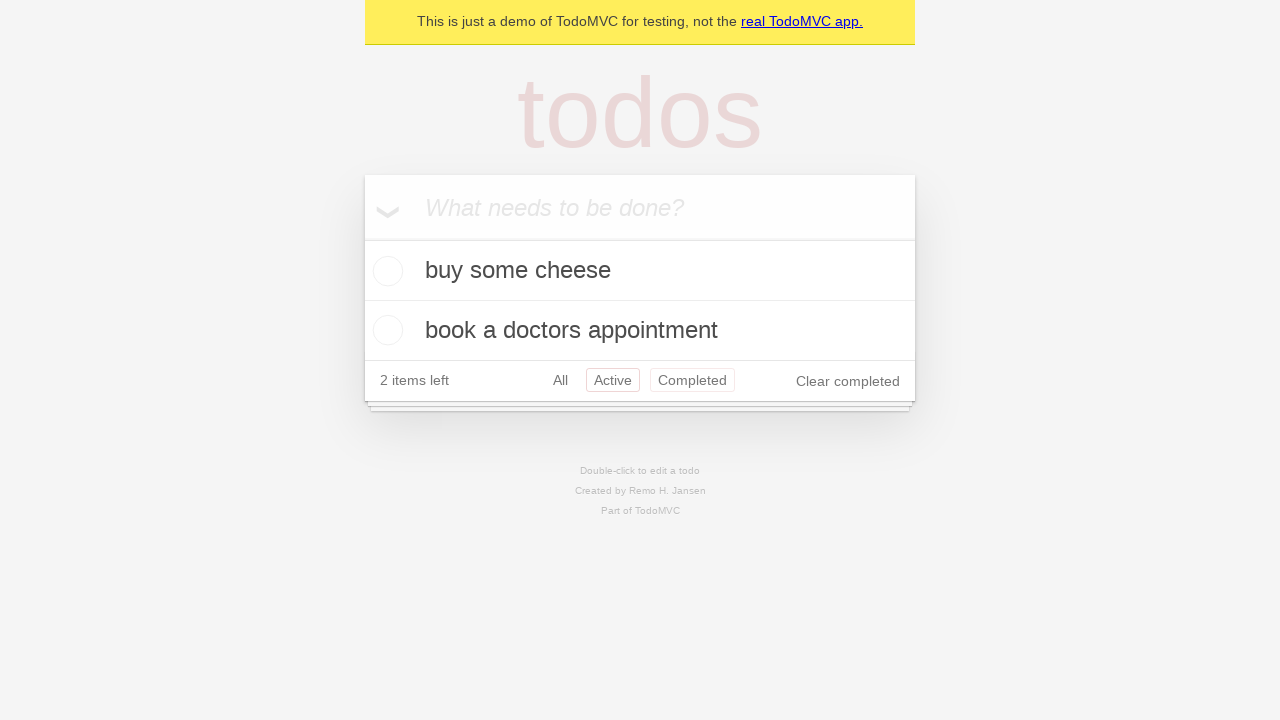

Navigated back to 'All' filter using browser back button
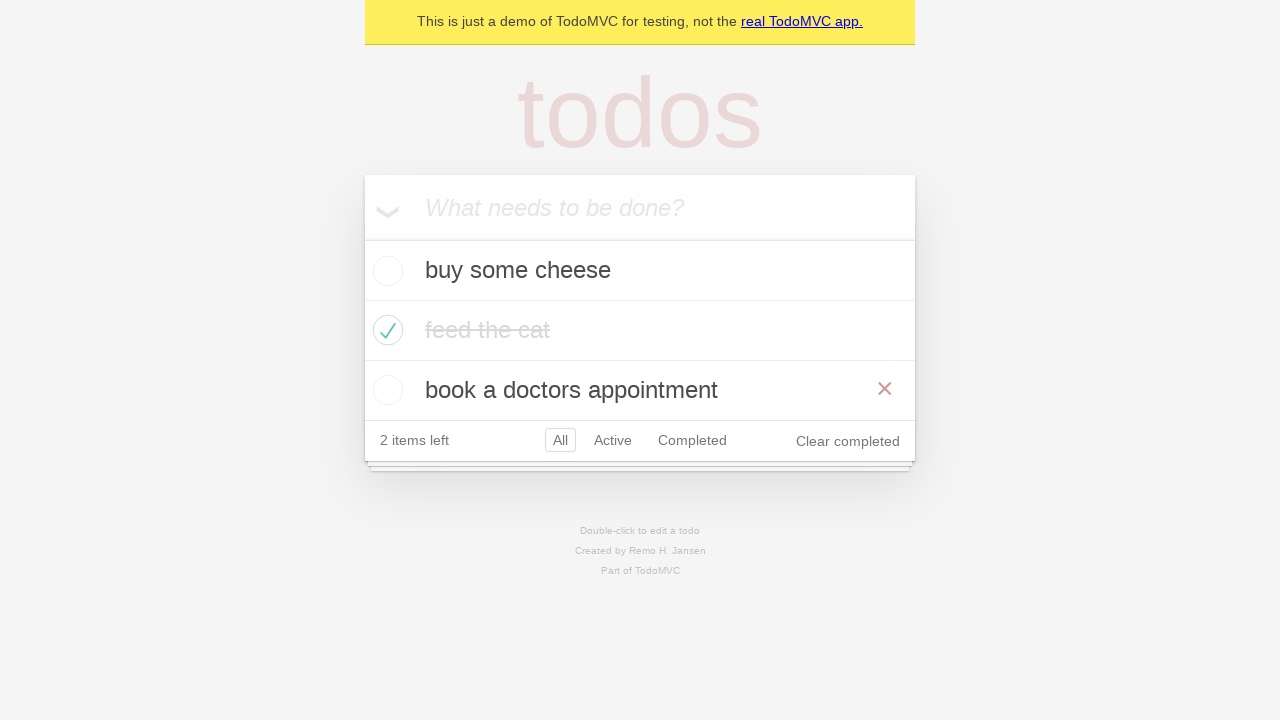

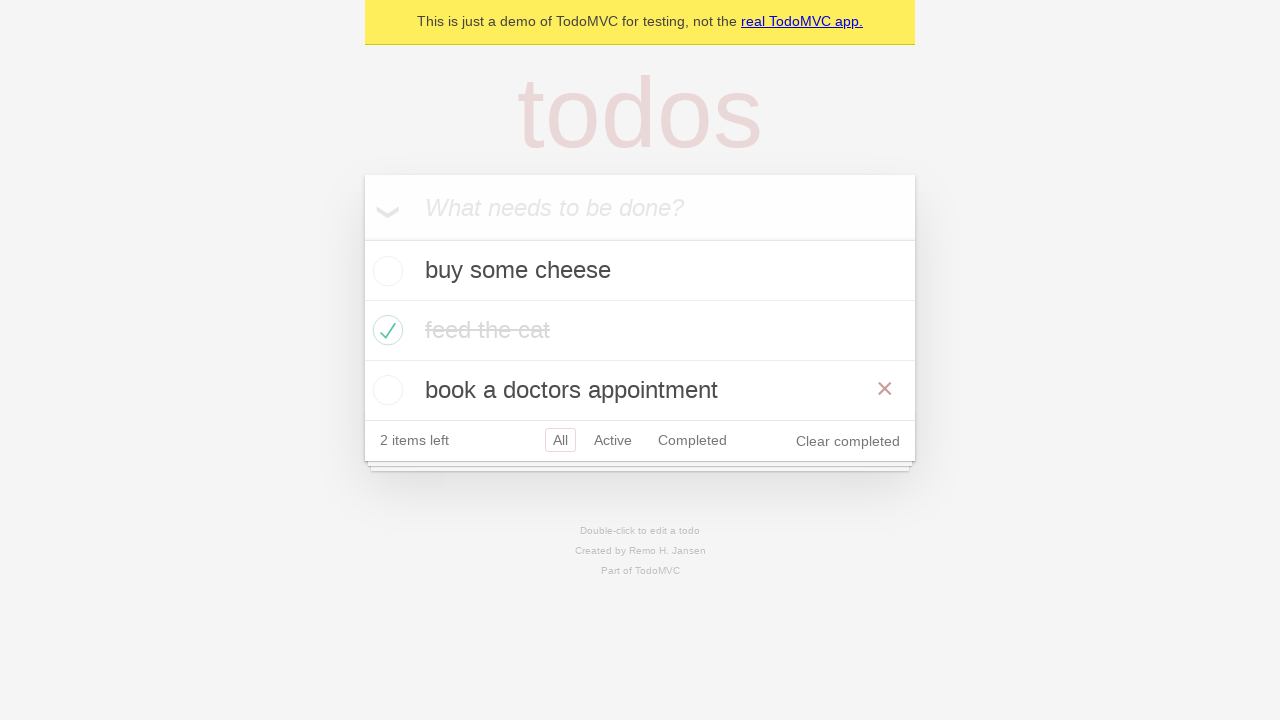